Tests drag and drop functionality by dragging an element and dropping it onto a target drop zone on the jQuery UI demo page

Starting URL: https://jqueryui.com/droppable/

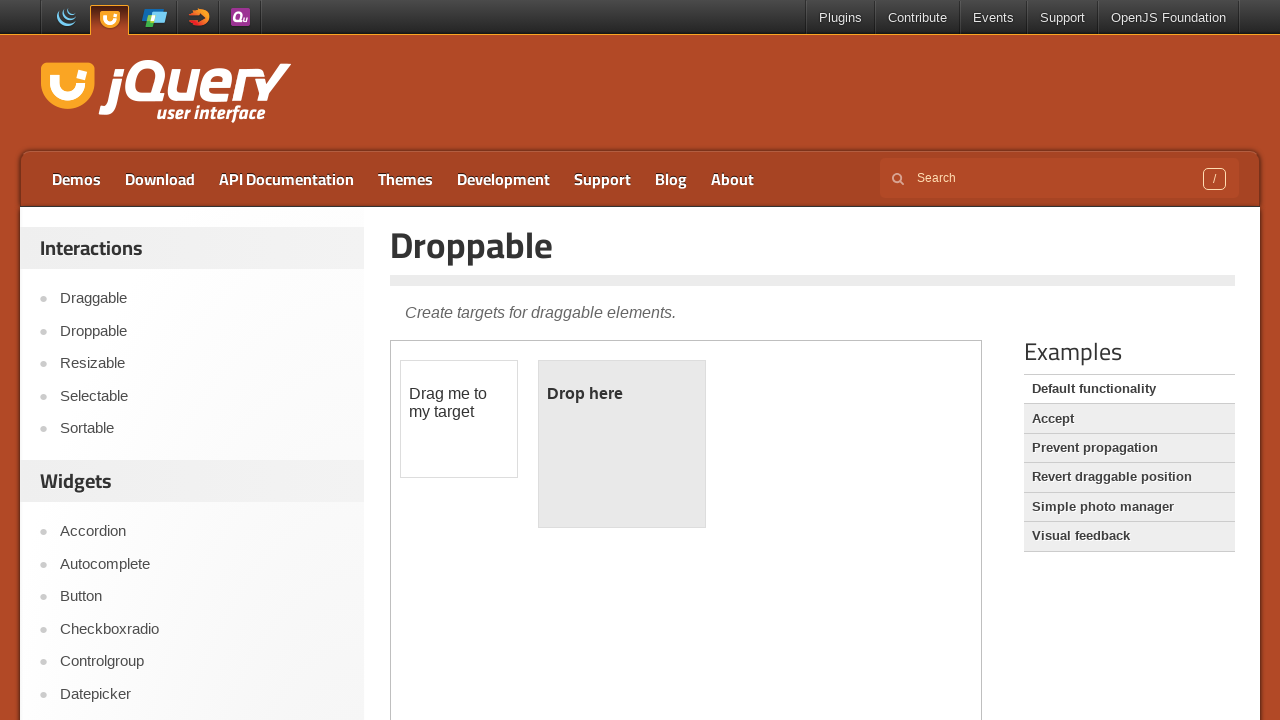

Located iframe containing drag and drop elements
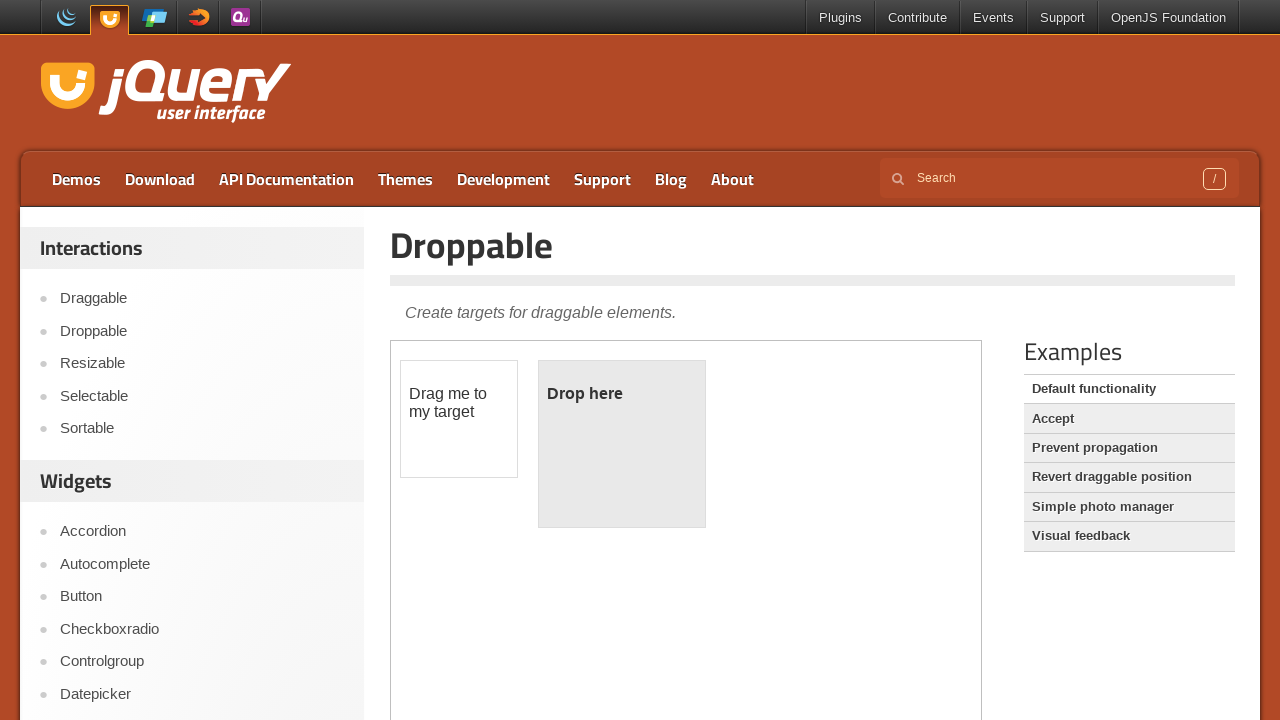

Located draggable element with id 'draggable'
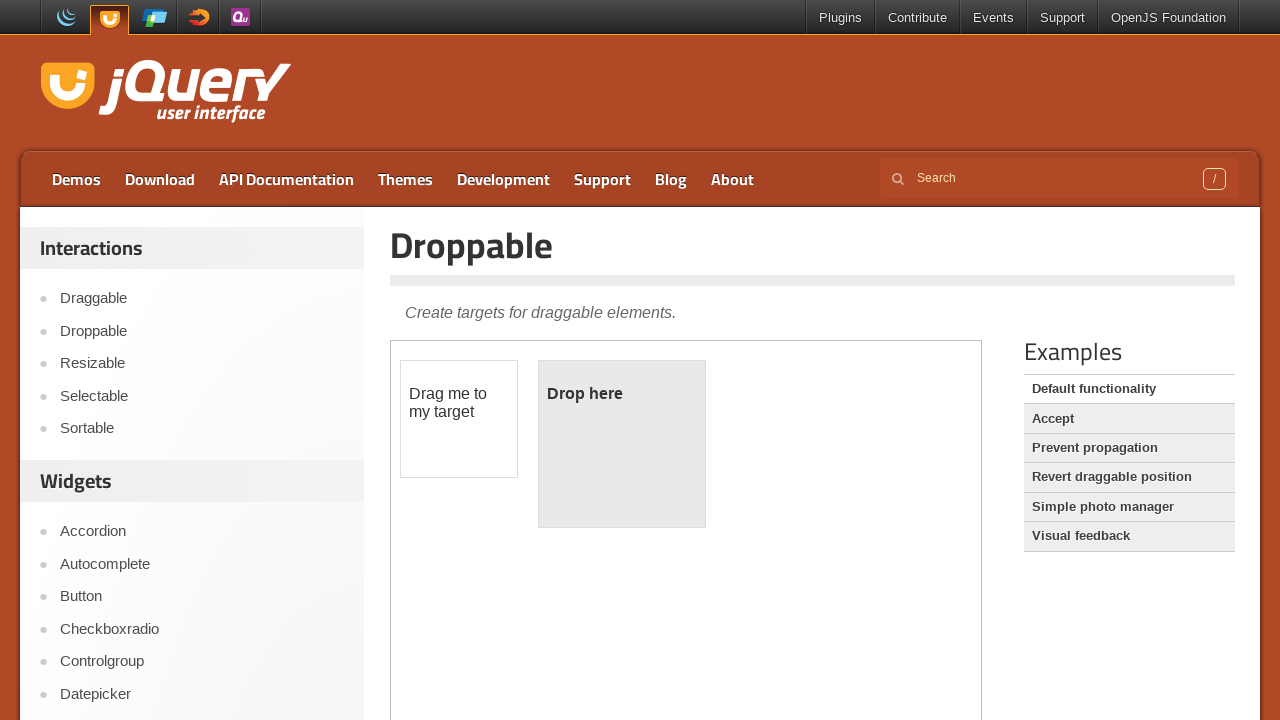

Located droppable element with id 'droppable'
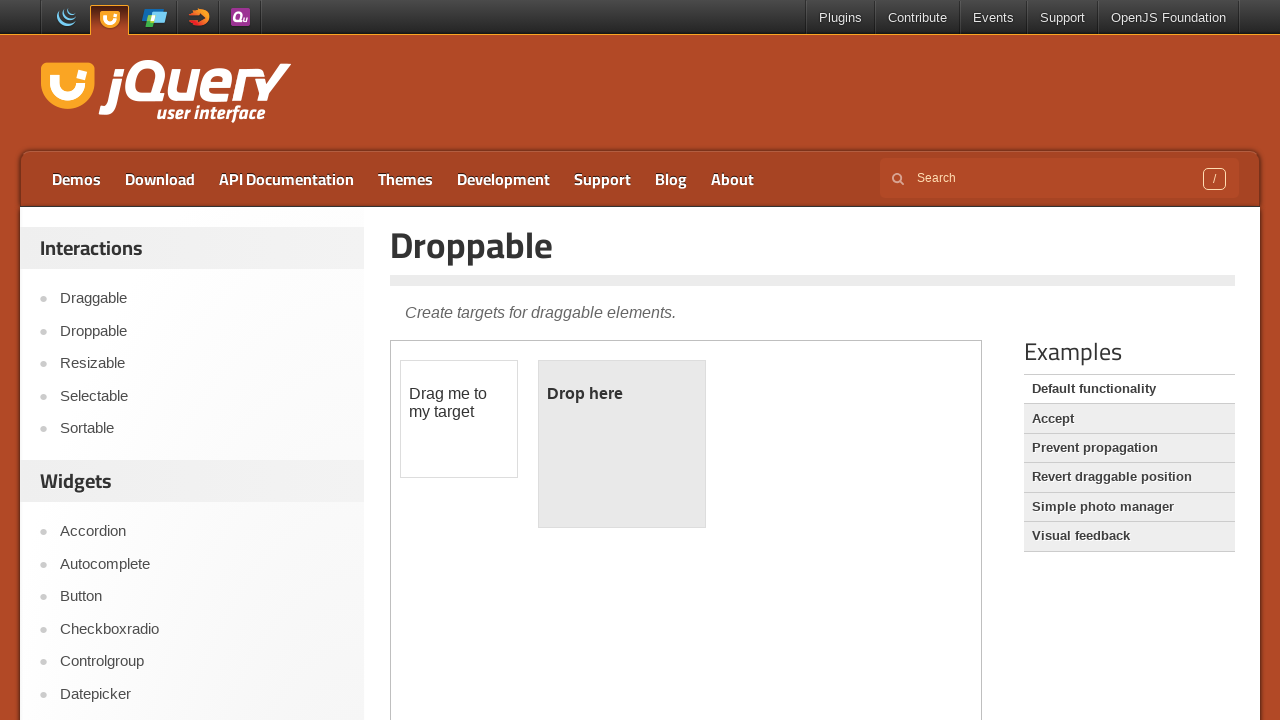

Dragged element onto drop zone at (622, 444)
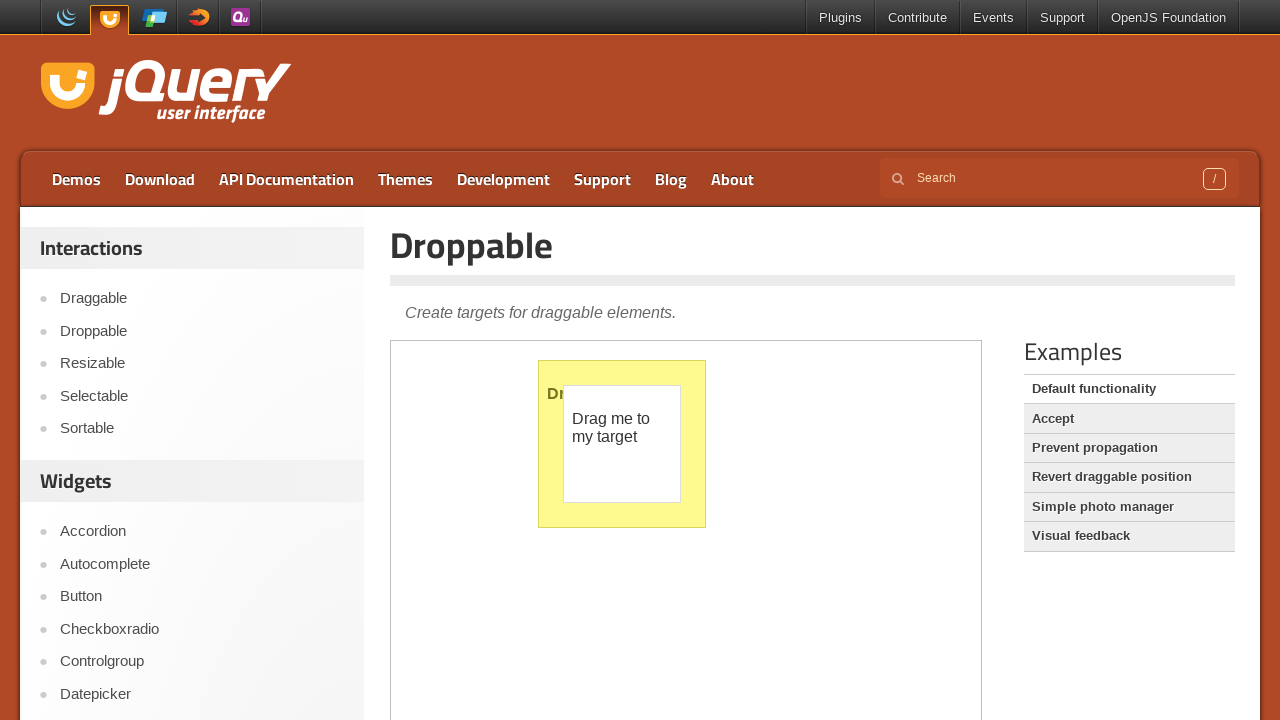

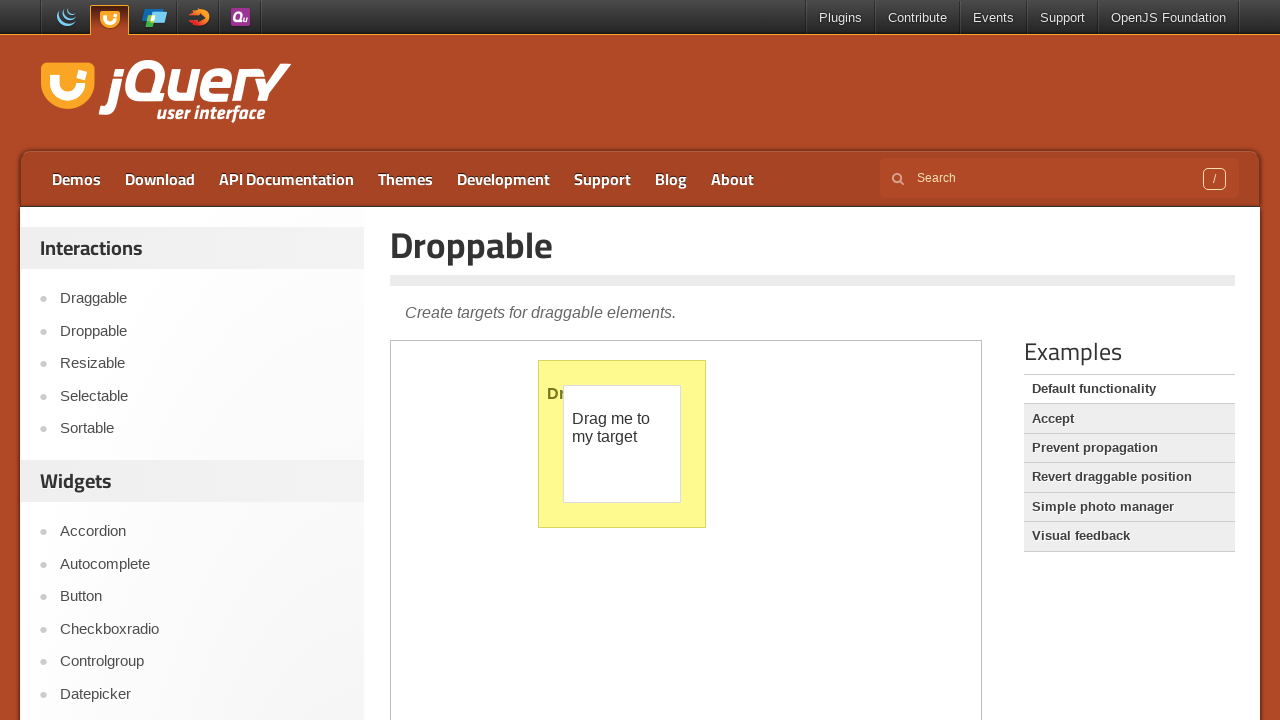